Tests horizontal slider by clicking it and using keyboard arrows to change its value

Starting URL: http://the-internet.herokuapp.com/horizontal_slider

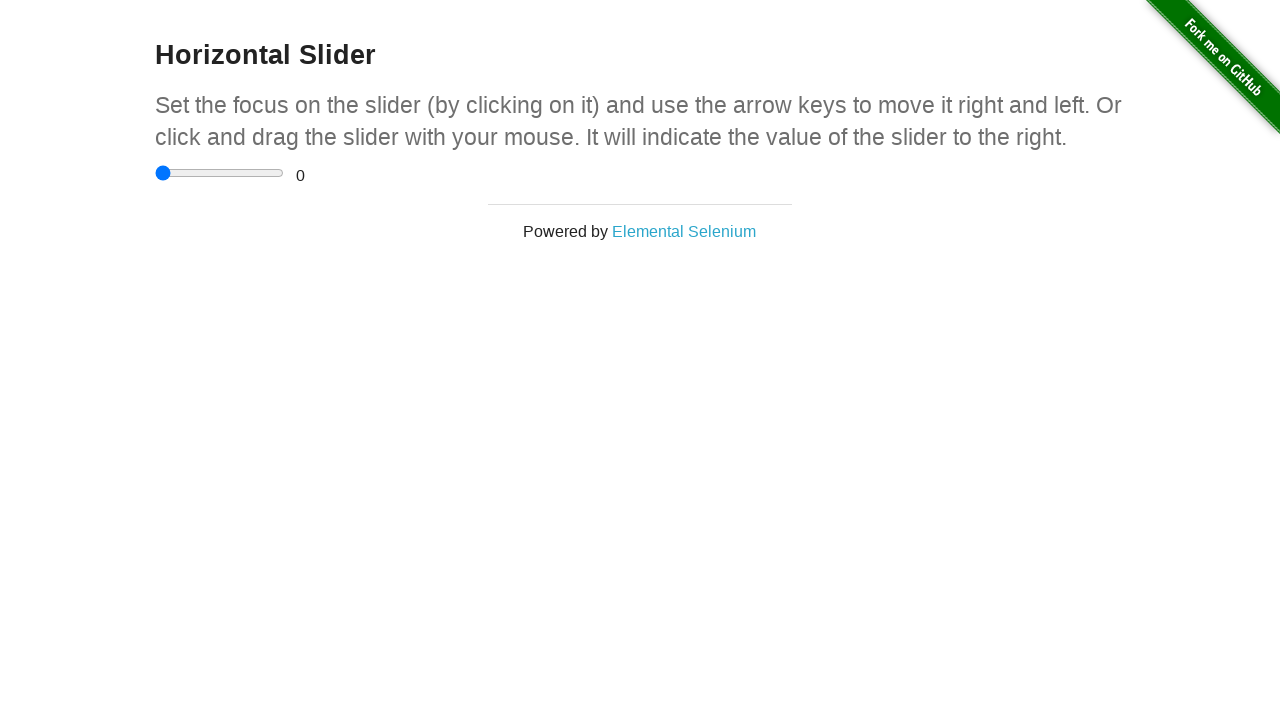

Located the horizontal slider element
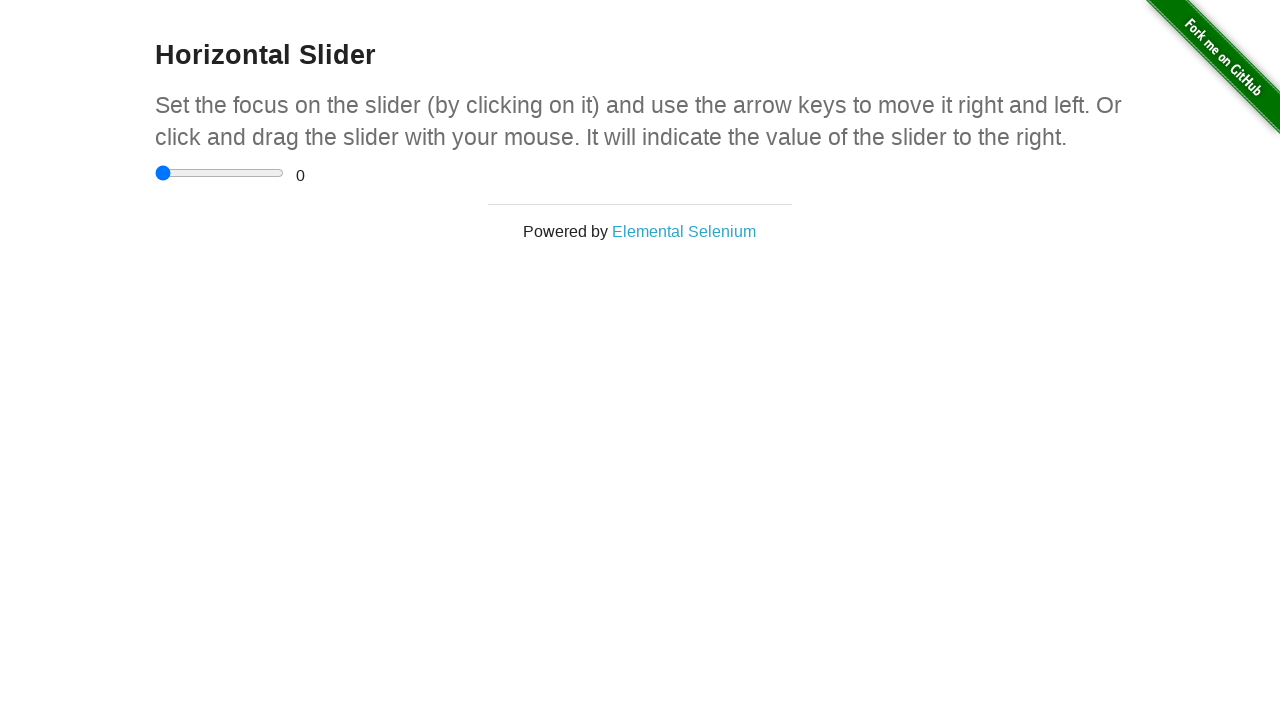

Located the range value display element
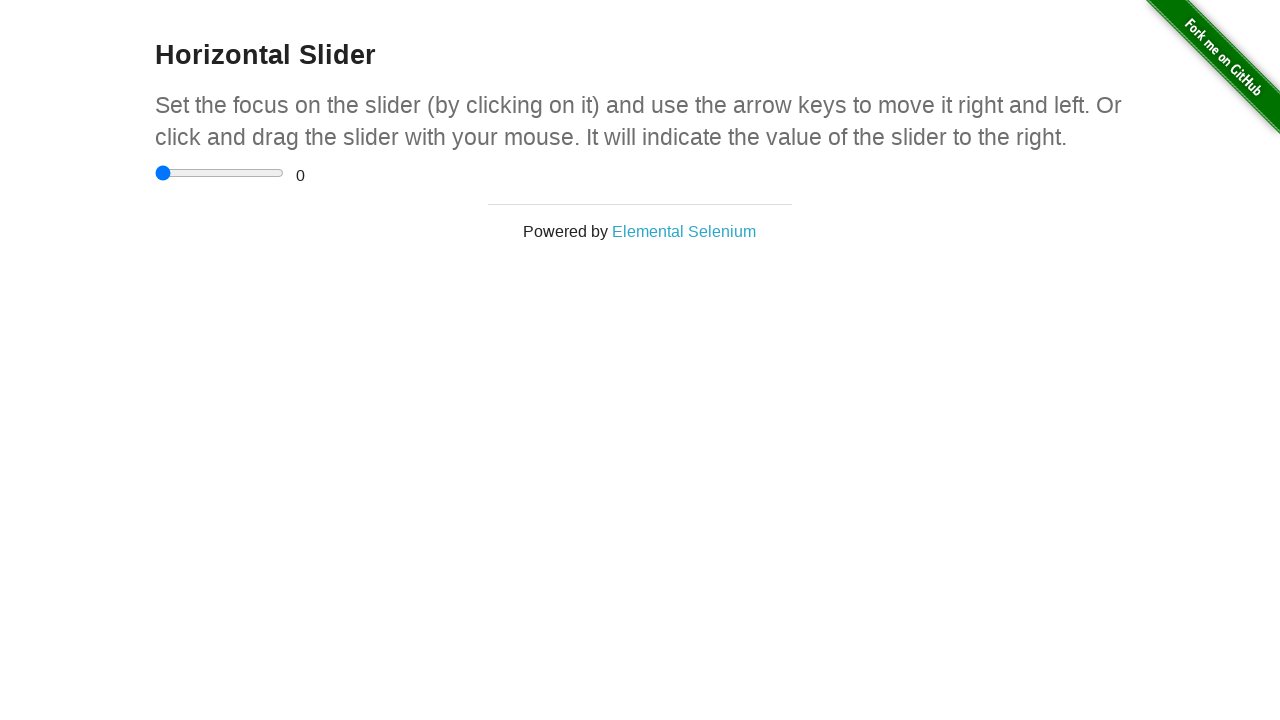

Verified initial range value is 0
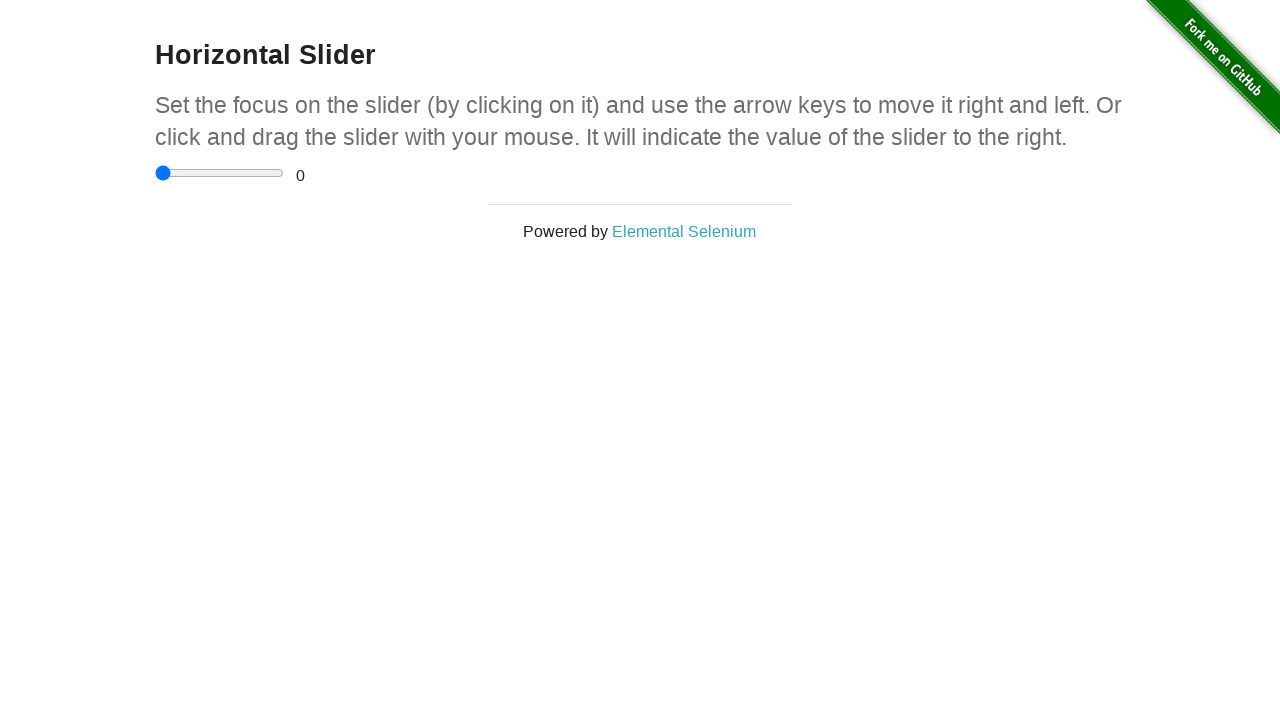

Verified initial slider value is 0
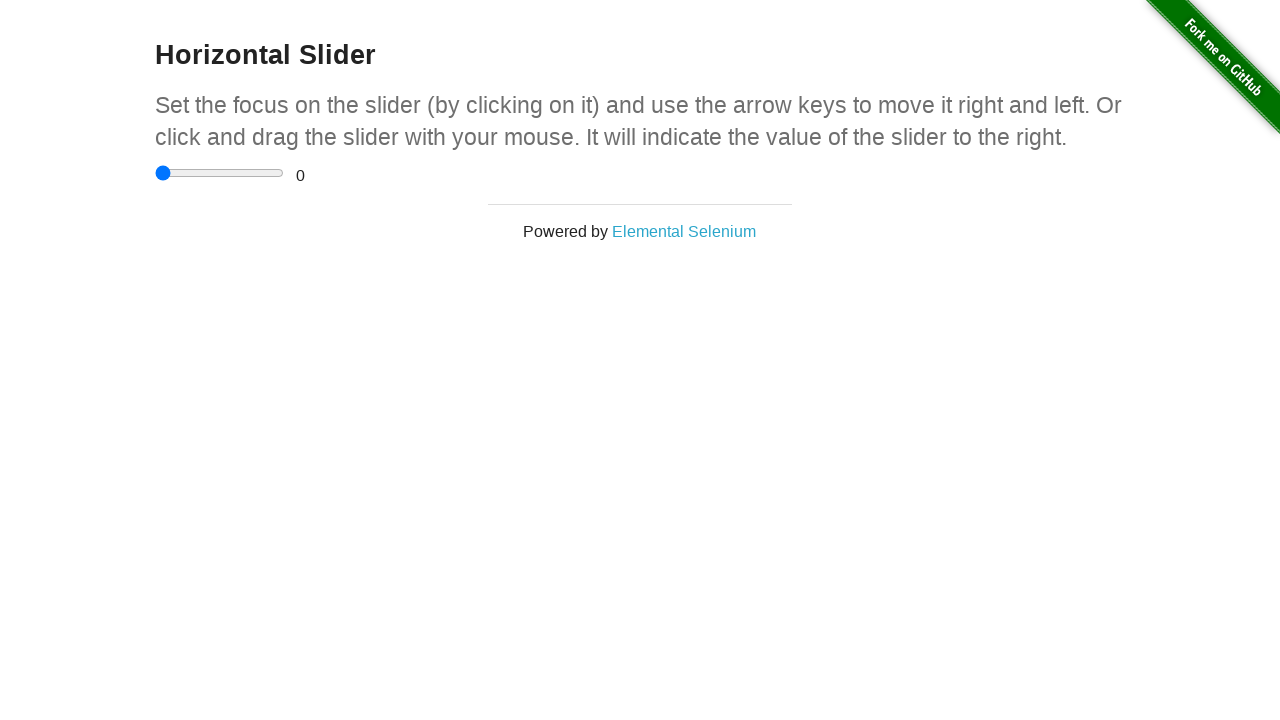

Clicked on slider to focus it at (220, 173) on input[type='range']
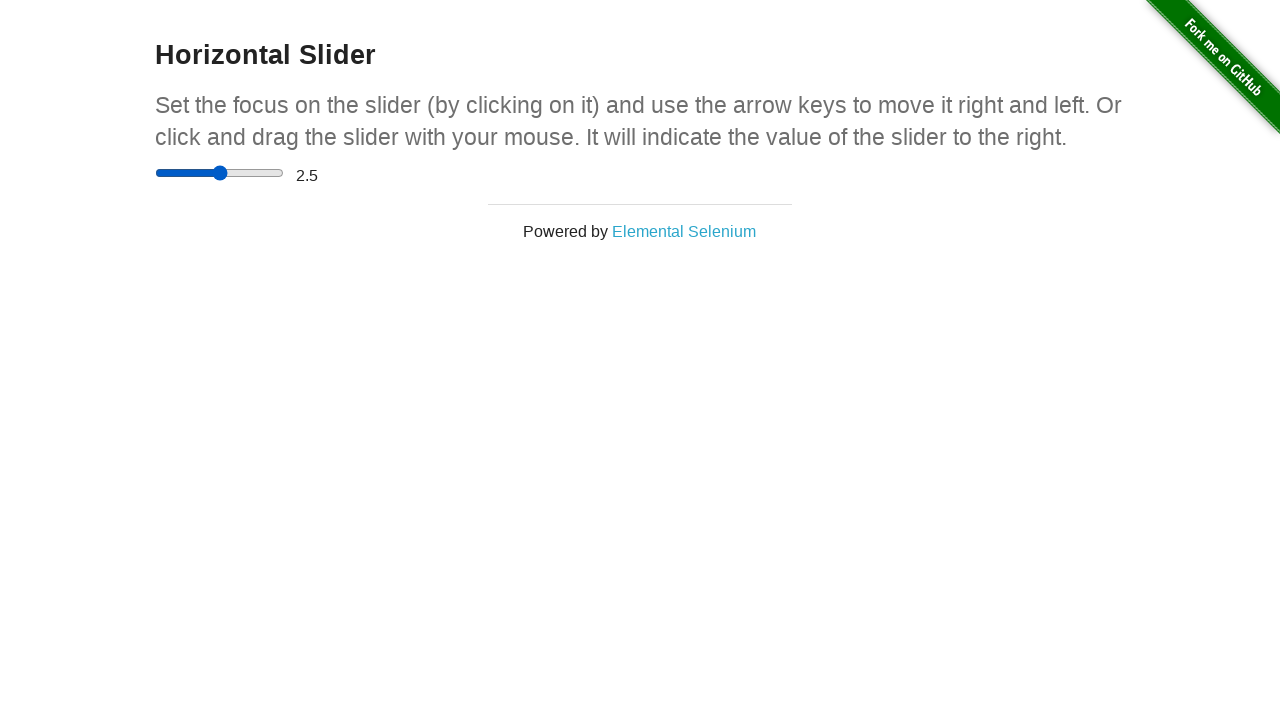

Pressed ArrowRight on slider on input[type='range']
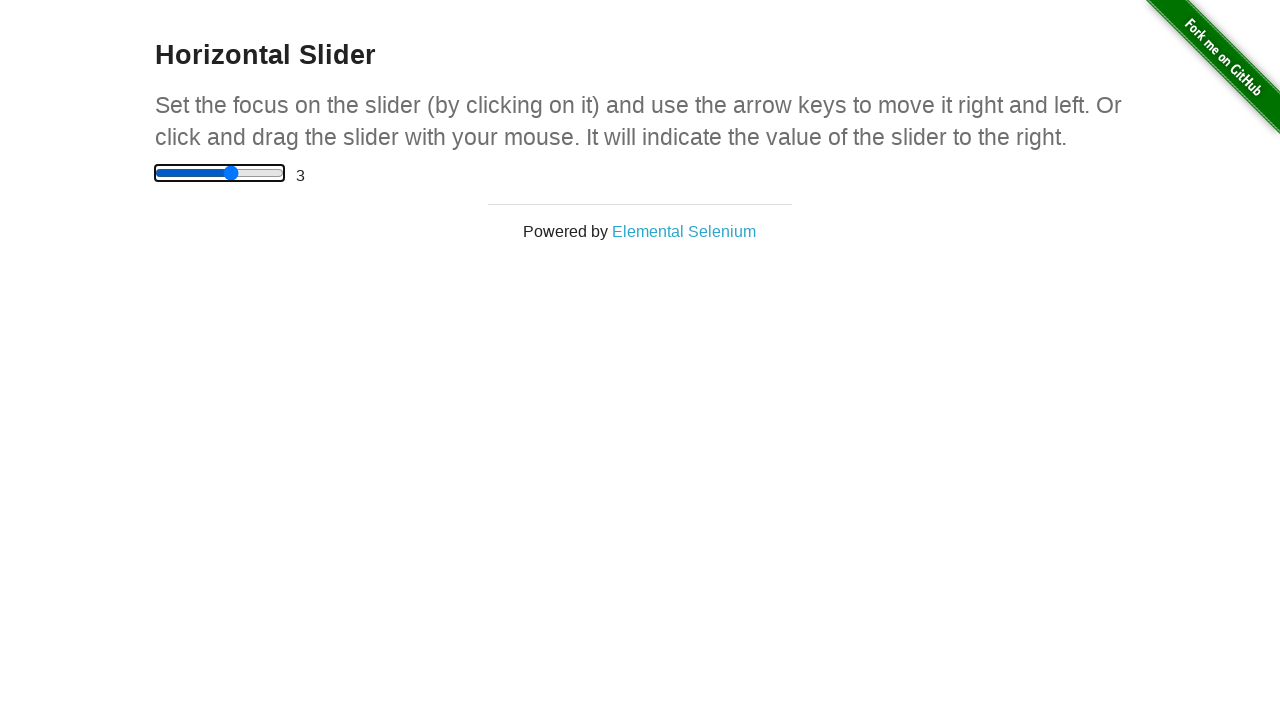

Pressed ArrowRight on slider on input[type='range']
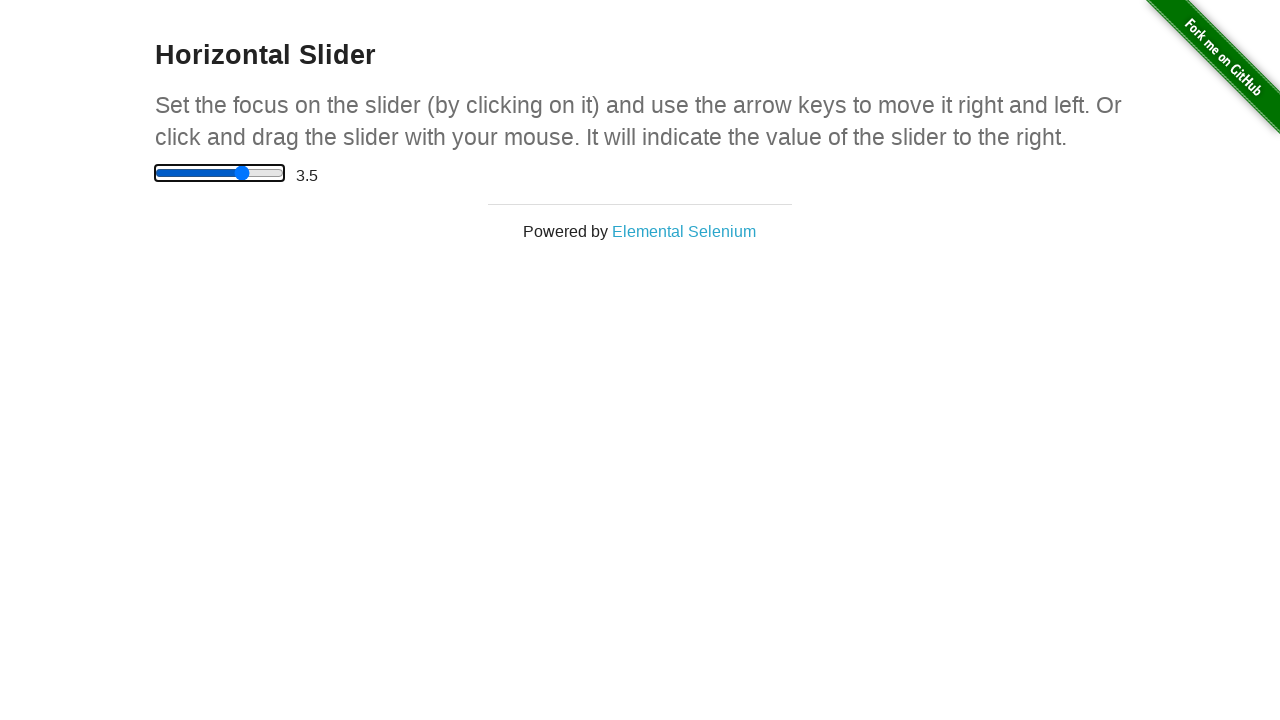

Pressed ArrowRight on slider on input[type='range']
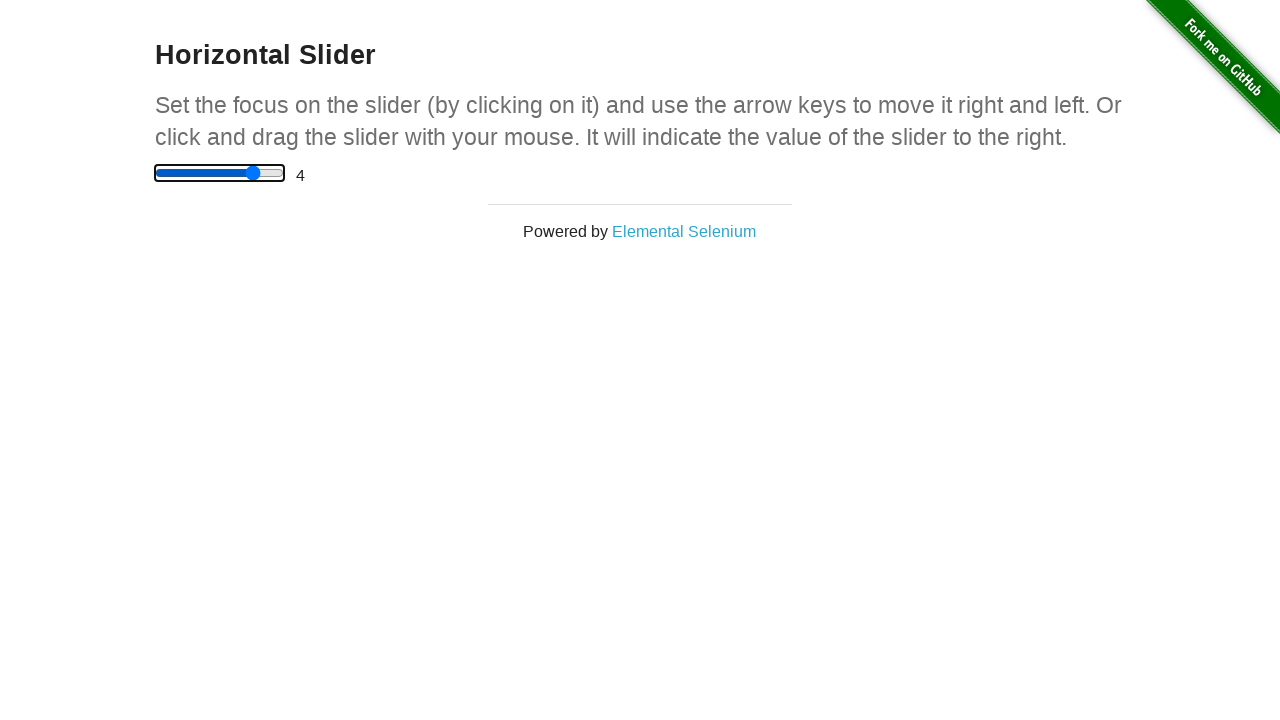

Pressed ArrowRight on slider on input[type='range']
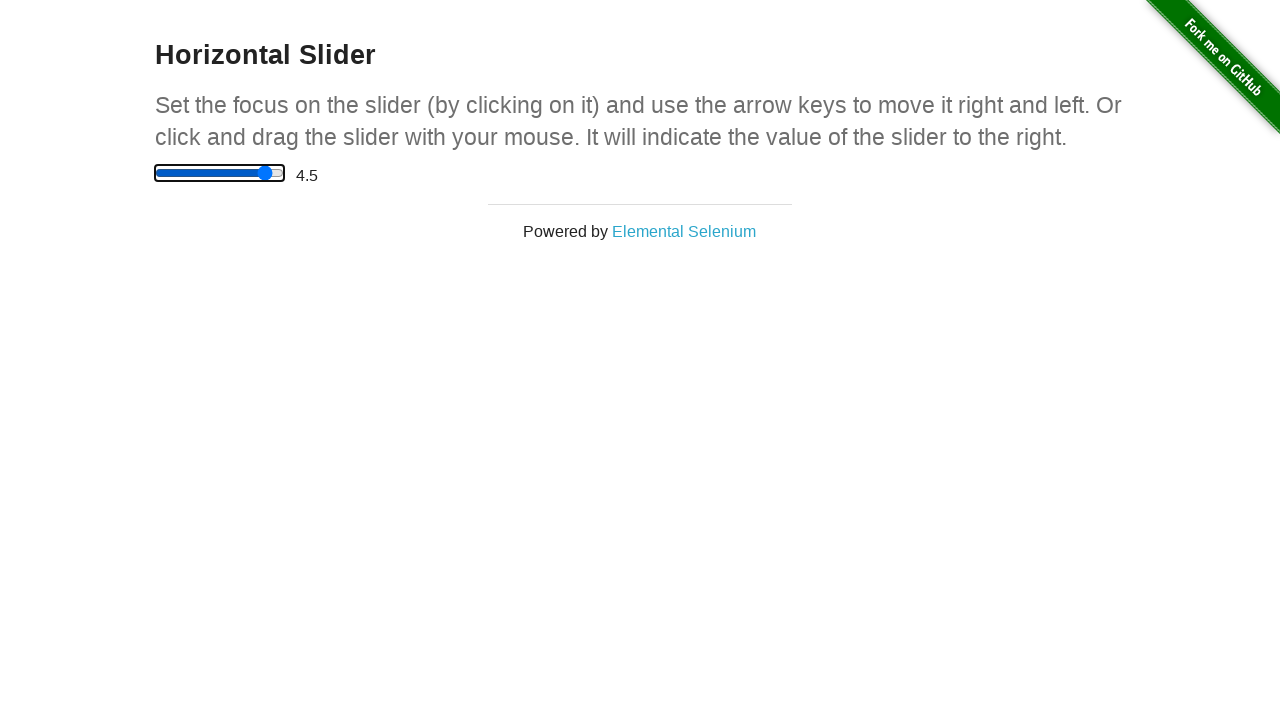

Pressed ArrowRight on slider on input[type='range']
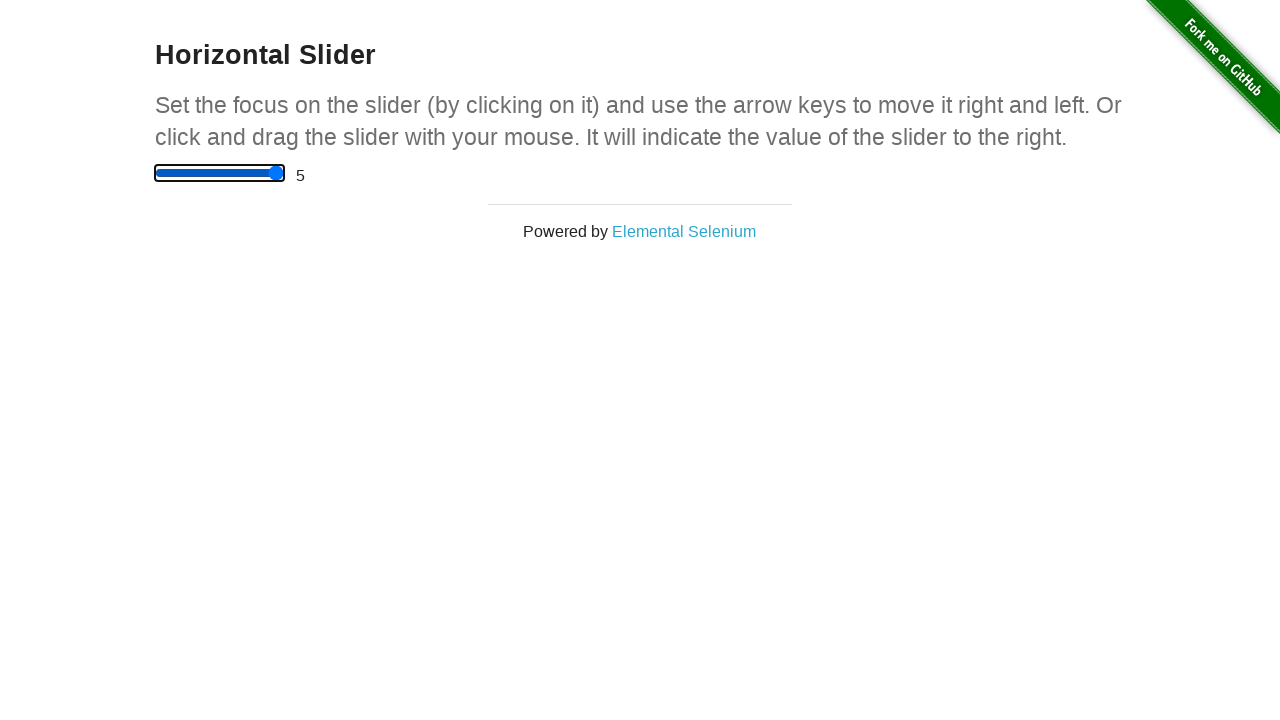

Pressed ArrowRight on slider on input[type='range']
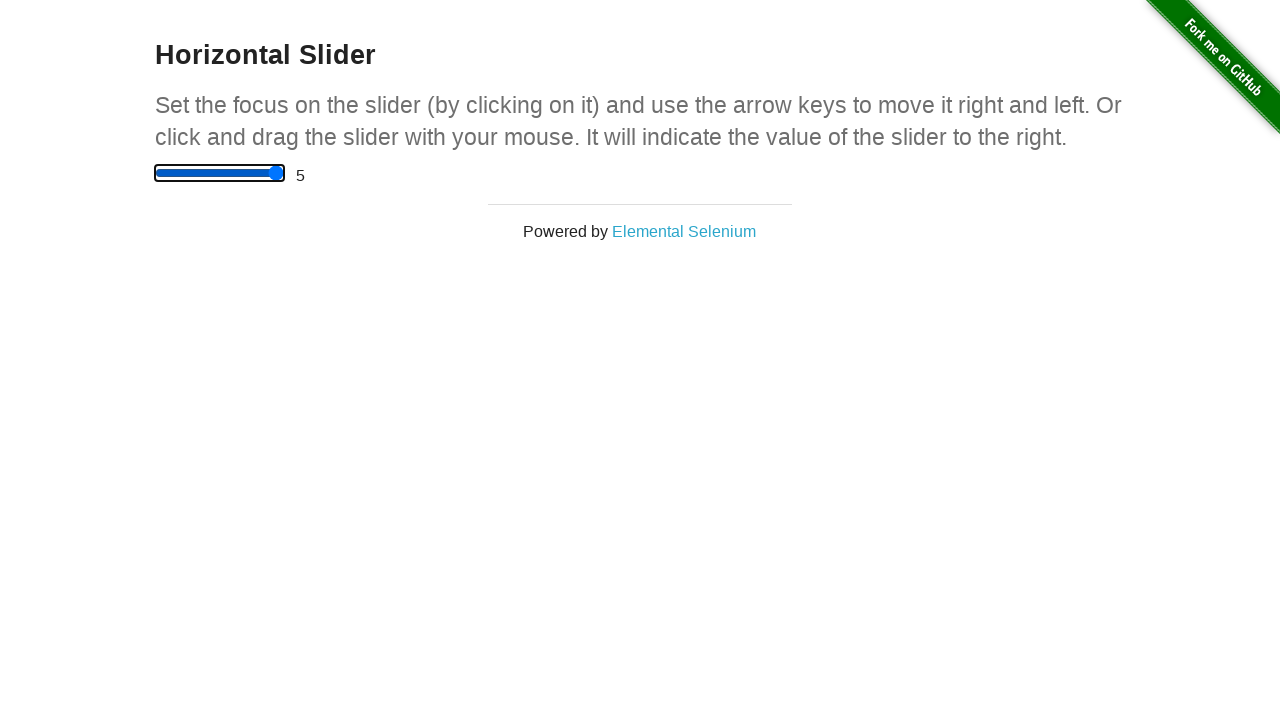

Pressed ArrowLeft on slider once on input[type='range']
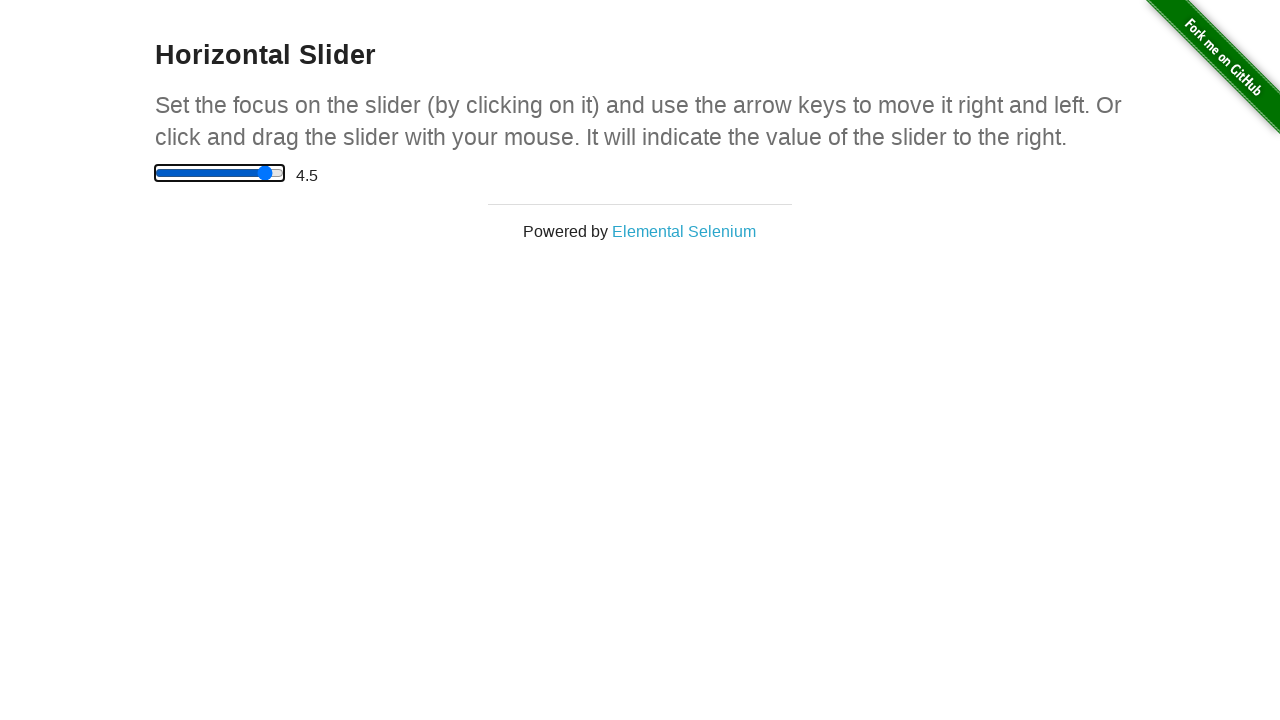

Verified final range value is 4.5
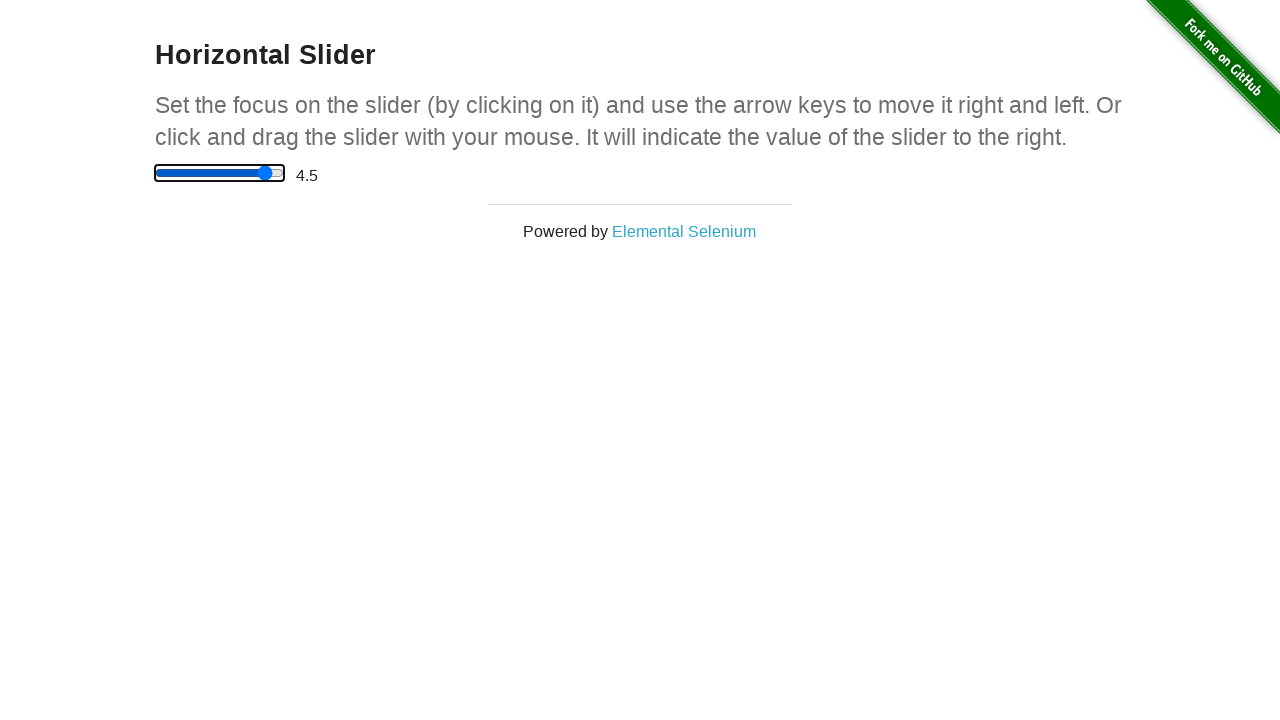

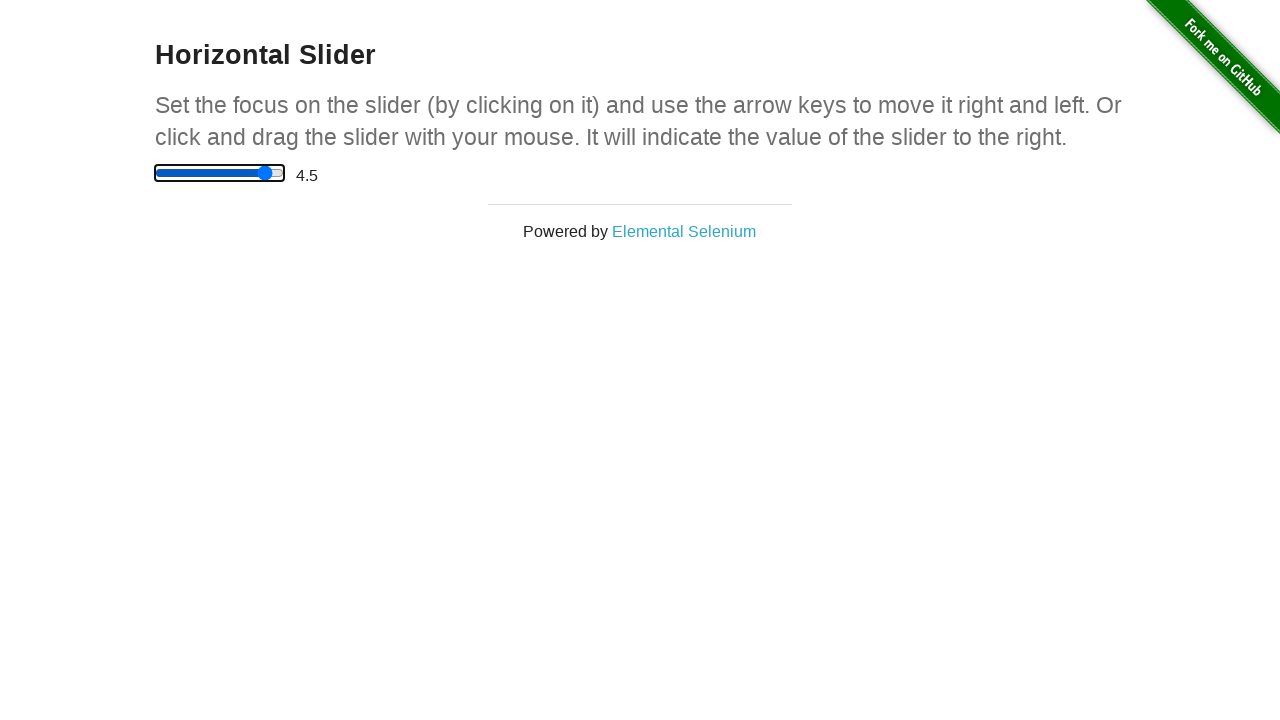